Tests that the page title matches the expected Russian bank website title

Starting URL: https://www.ubrr.ru/

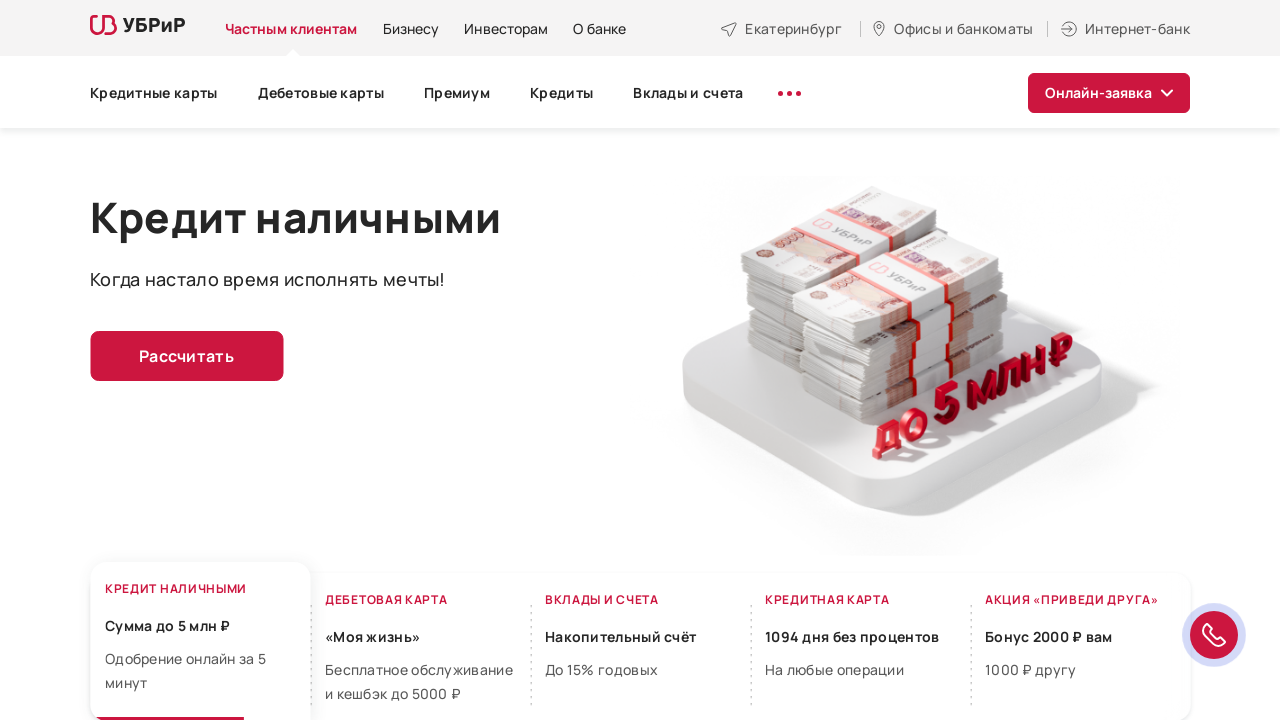

Retrieved page title from Russian bank website
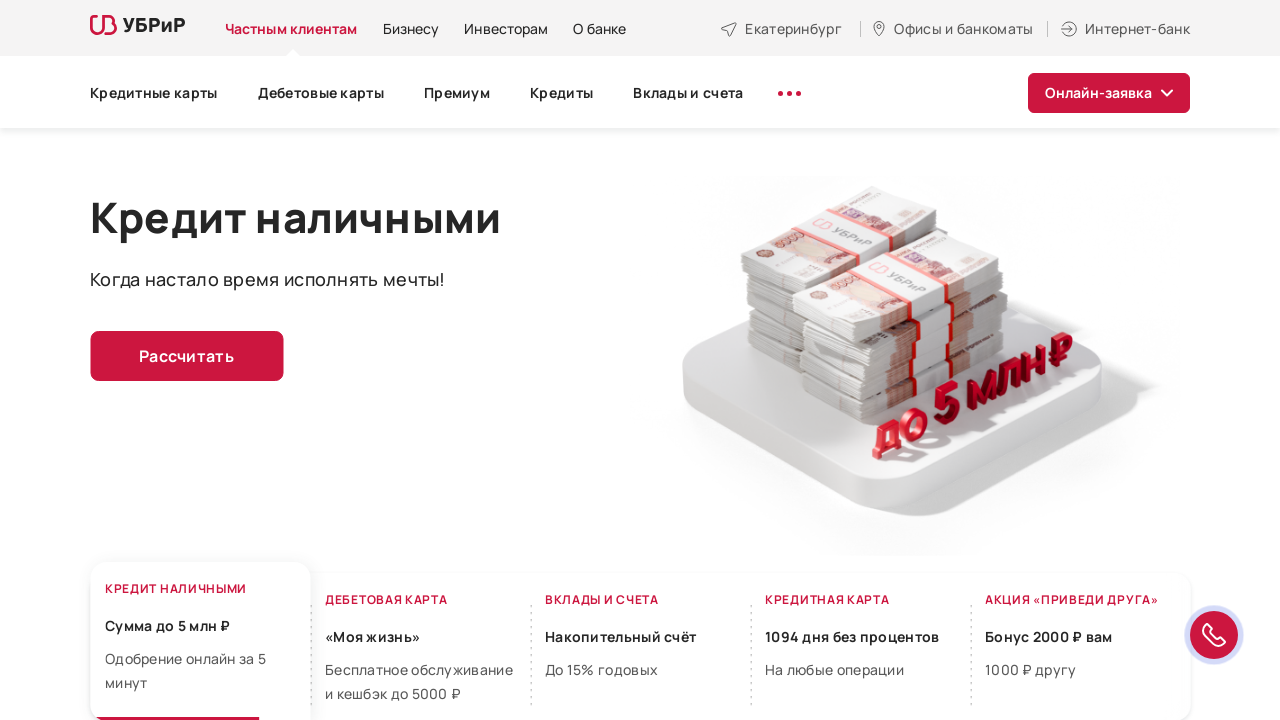

Verified page title matches expected Russian bank website title
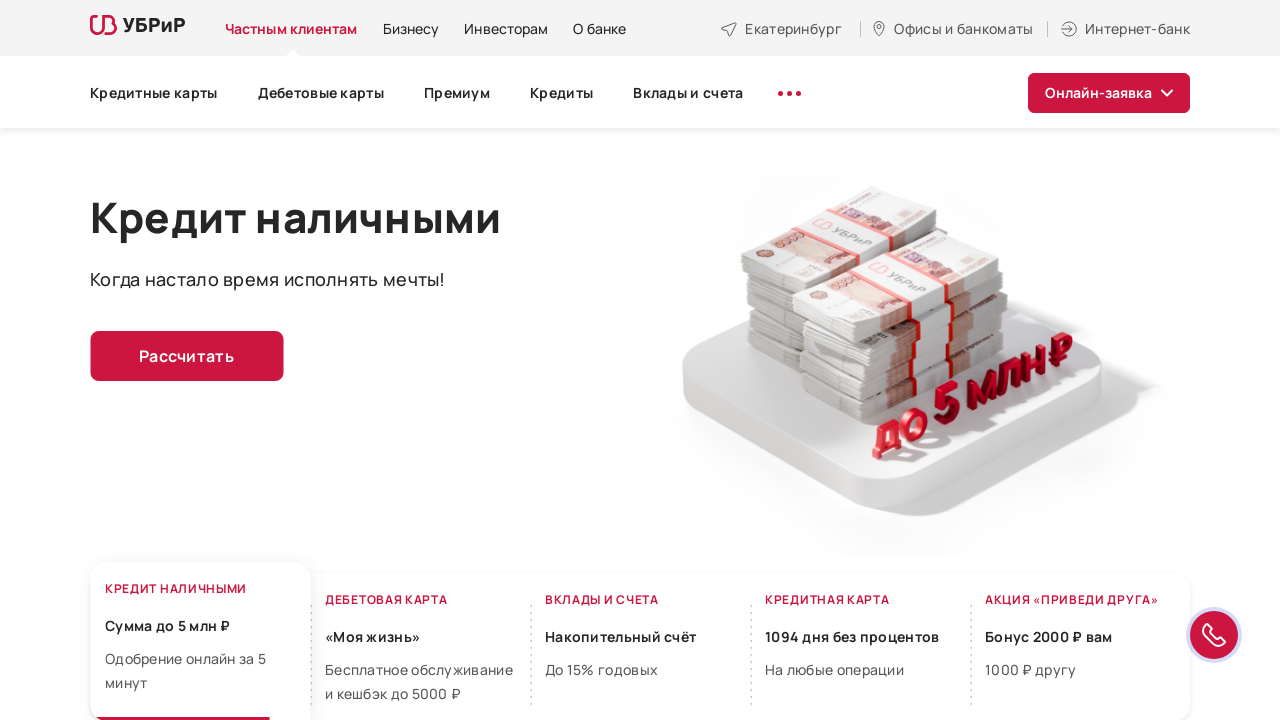

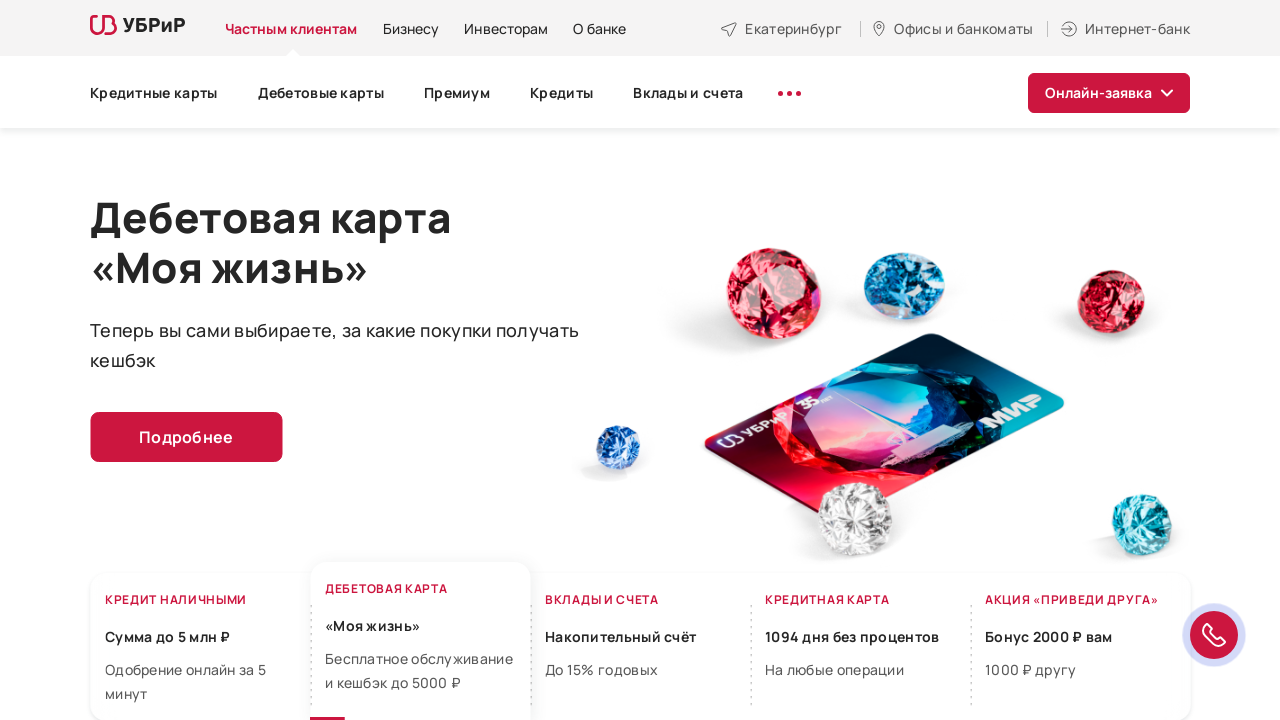